Tests the right-click button functionality on the Buttons page and verifies the selection message appears.

Starting URL: https://demoqa.com/buttons

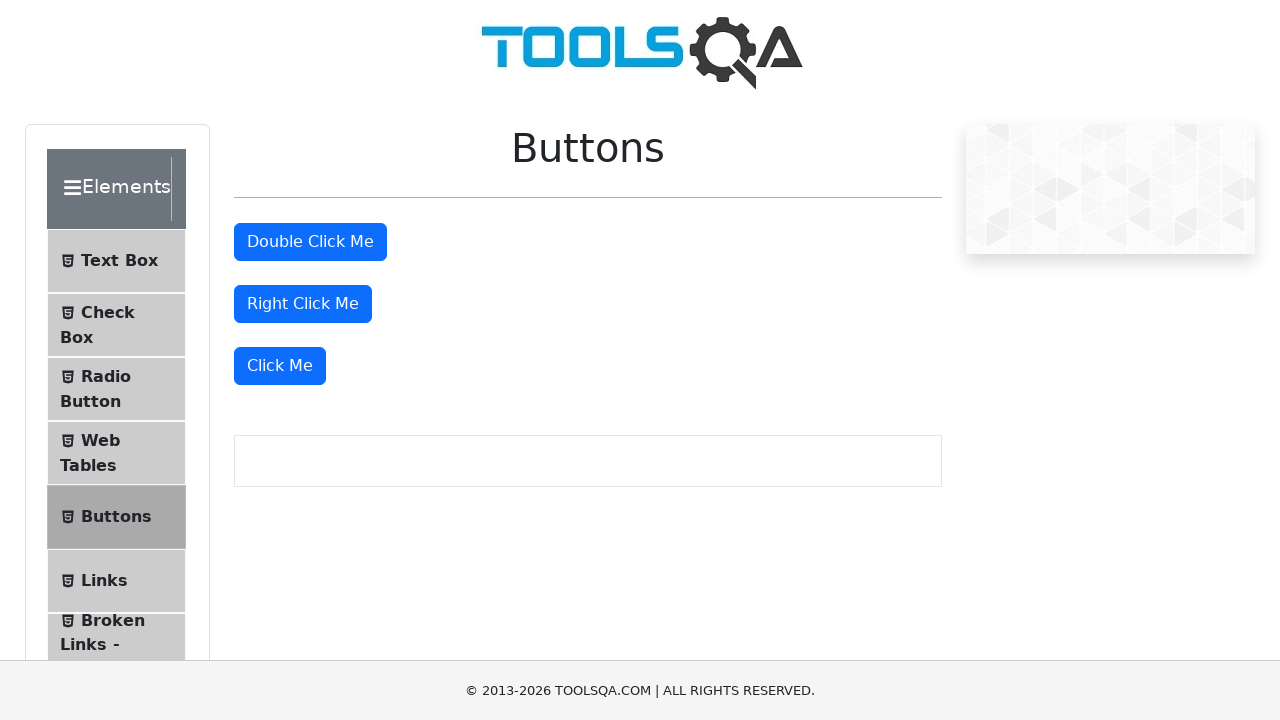

Navigated to Buttons page at https://demoqa.com/buttons
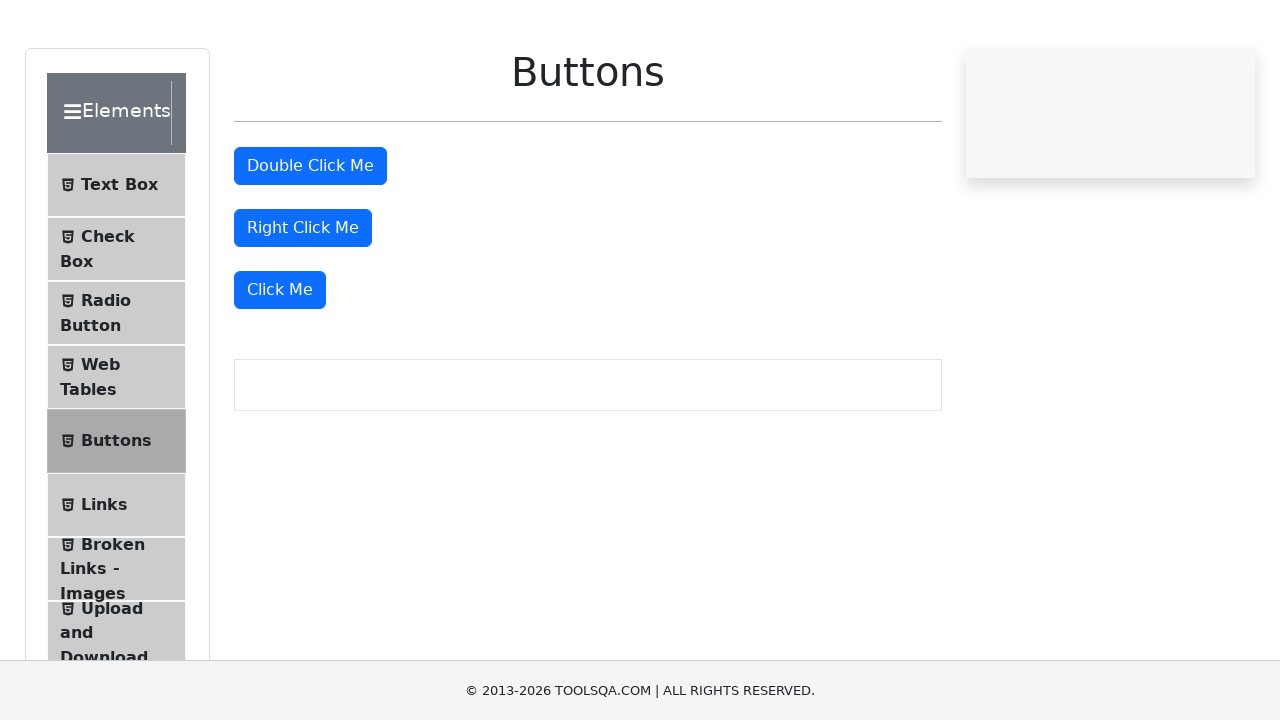

Right-clicked the 'Right Click Me' button at (303, 304) on #rightClickBtn
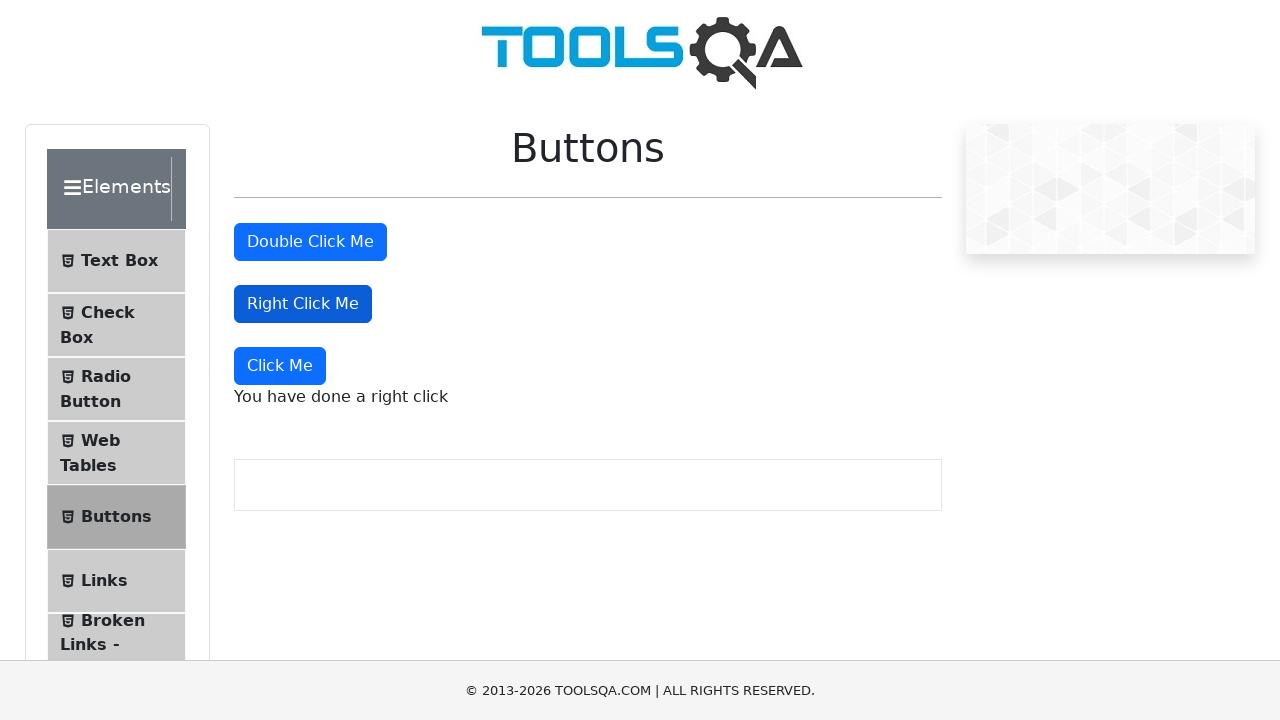

Right-click message element appeared and loaded
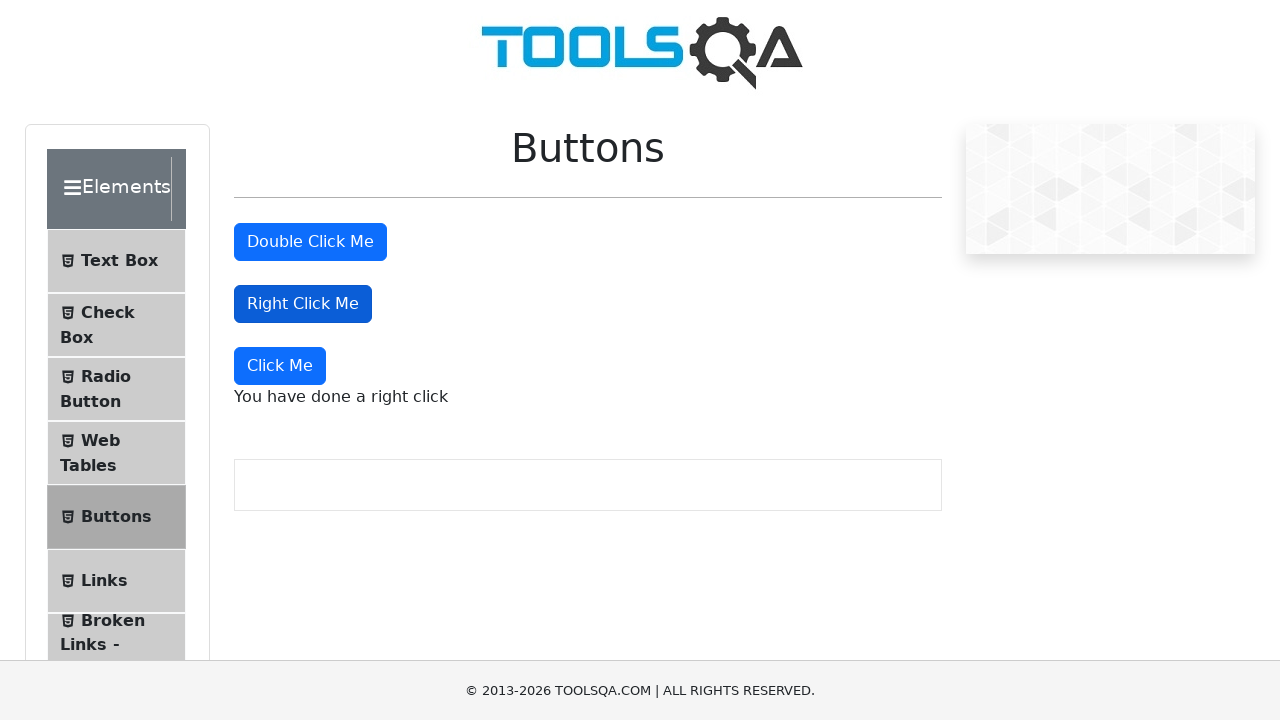

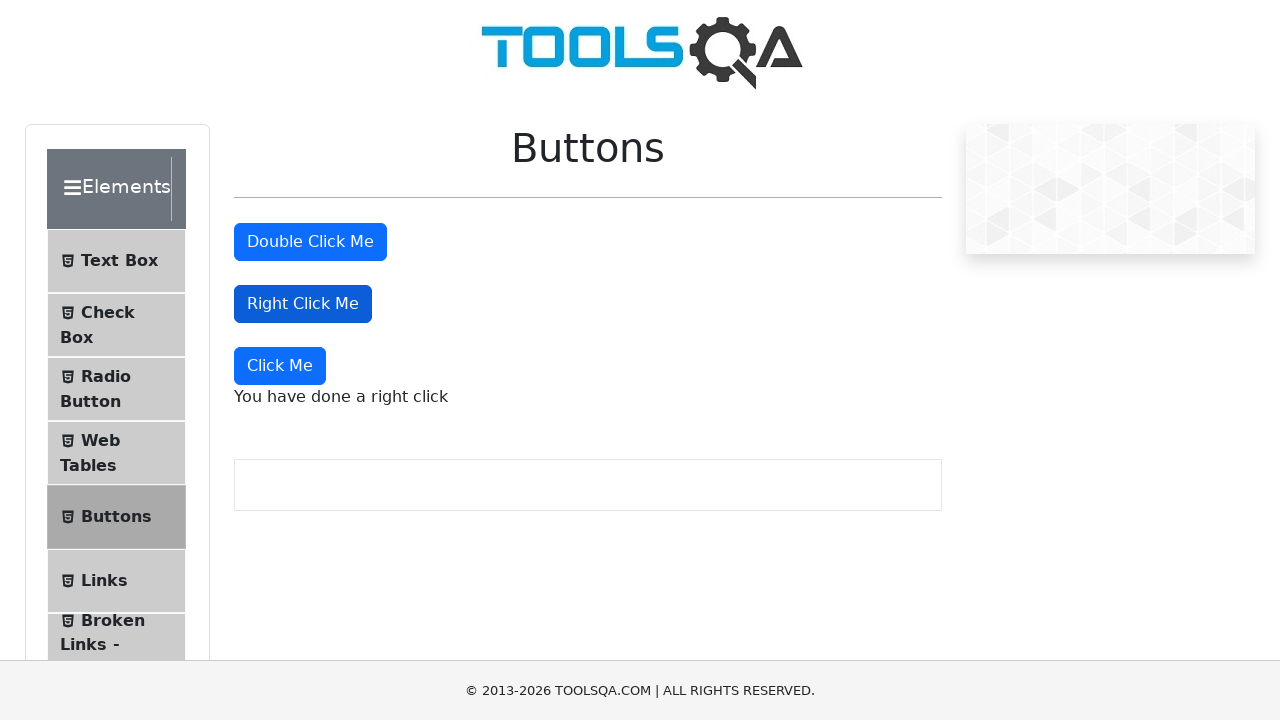